Tests iframe handling and JavaScript confirm dialog interaction on W3Schools by switching to an iframe, clicking a "Try it" button, accepting the confirm alert, and verifying the result text

Starting URL: https://www.w3schools.com/js/tryit.asp?filename=tryjs_confirm

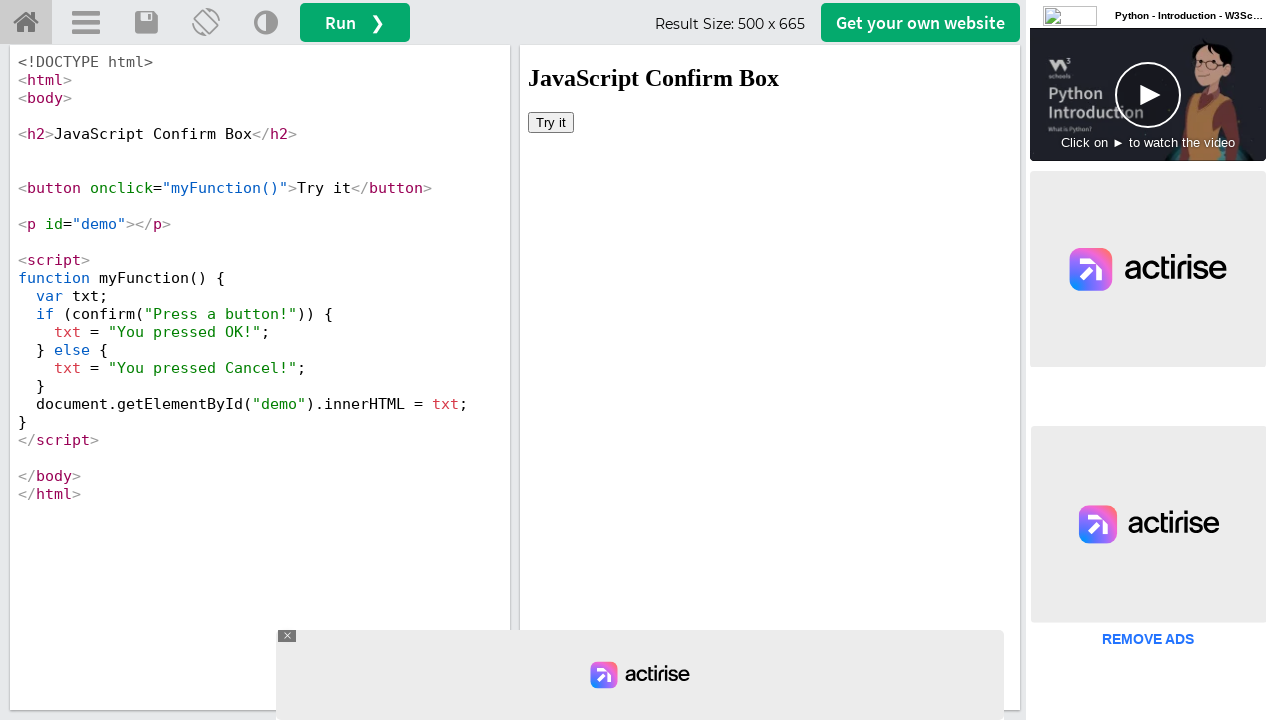

Located iframe with ID 'iframeResult'
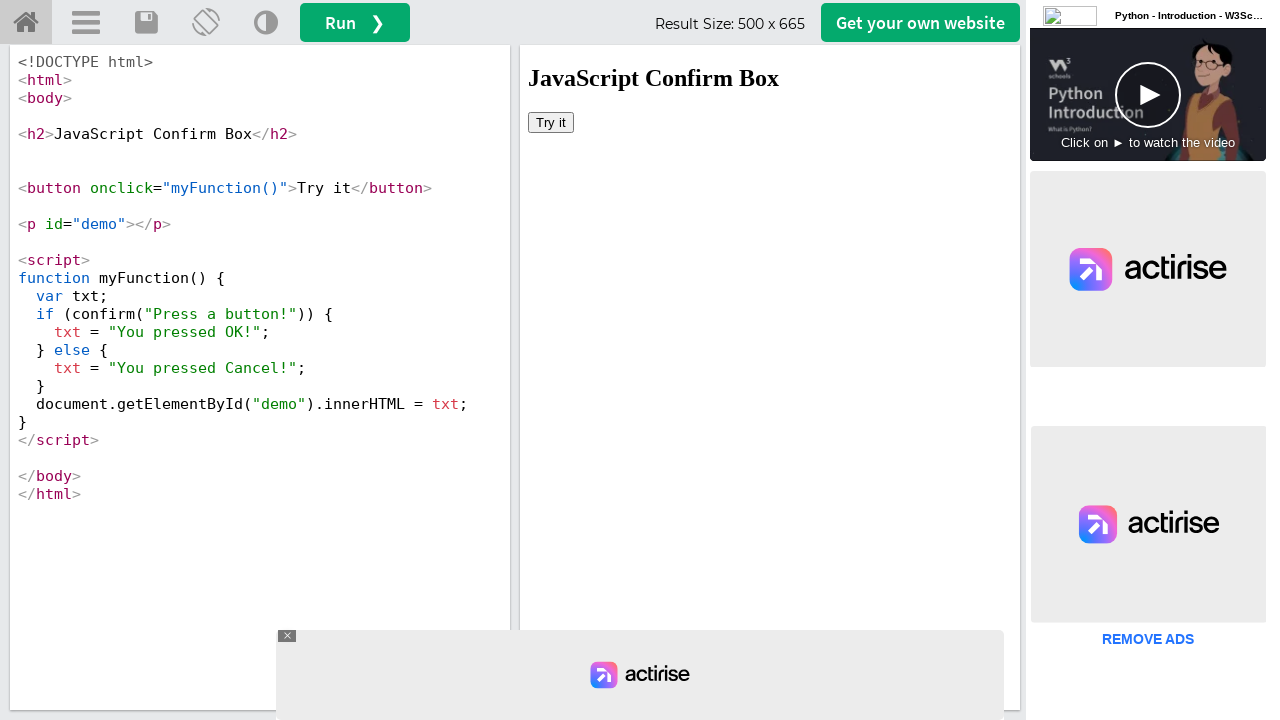

Clicked 'Try it' button in iframe at (551, 122) on iframe#iframeResult >> internal:control=enter-frame >> button:text('Try it')
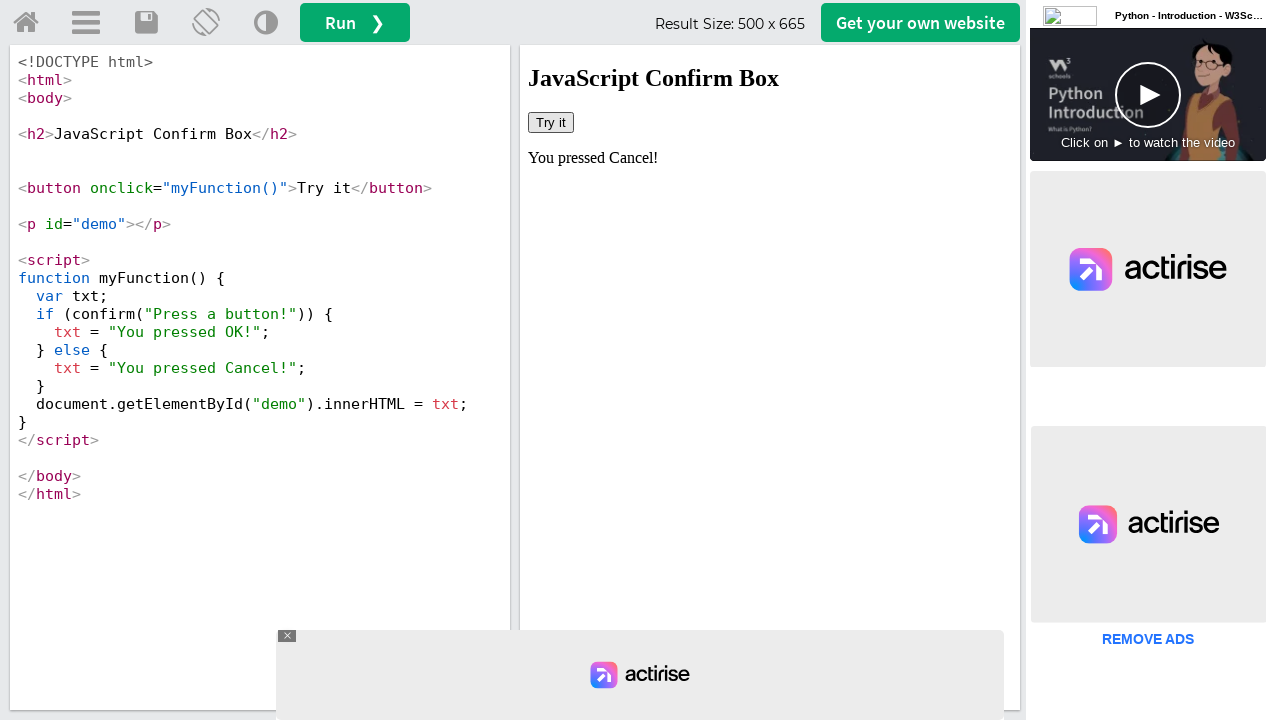

Set up dialog handler to accept confirm alerts
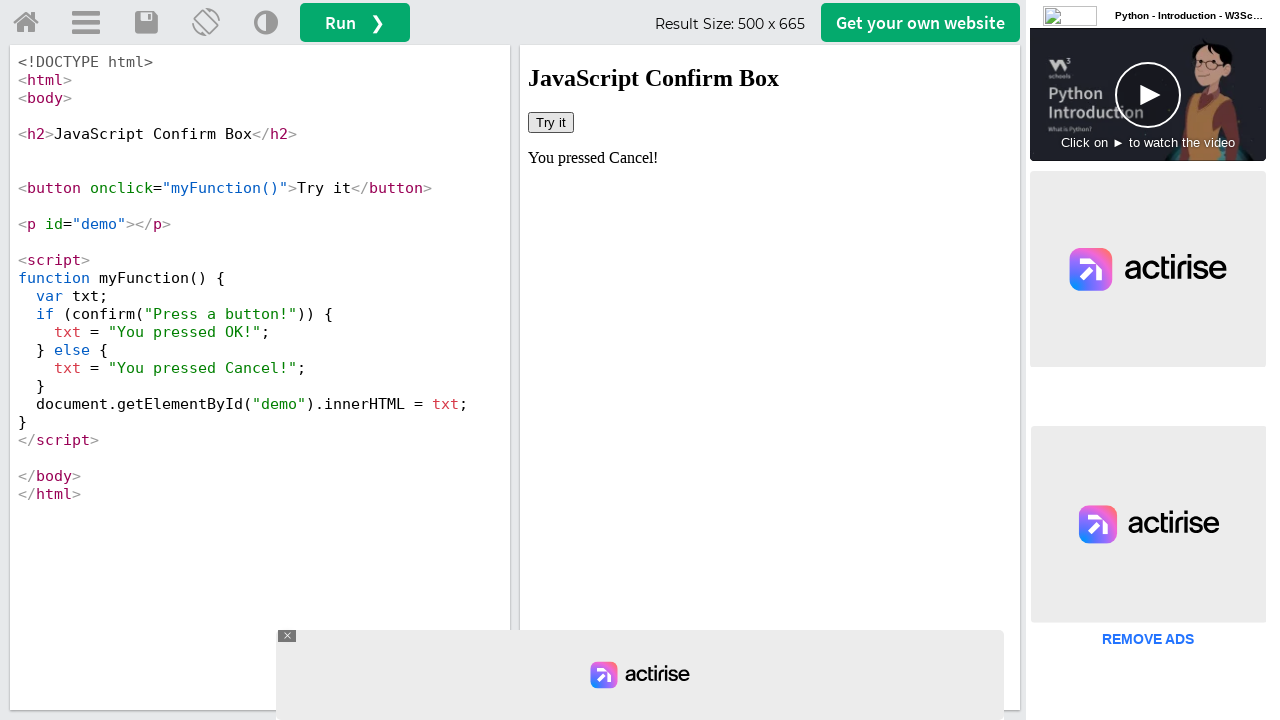

Clicked 'Try it' button again to trigger confirm dialog at (551, 122) on iframe#iframeResult >> internal:control=enter-frame >> button:text('Try it')
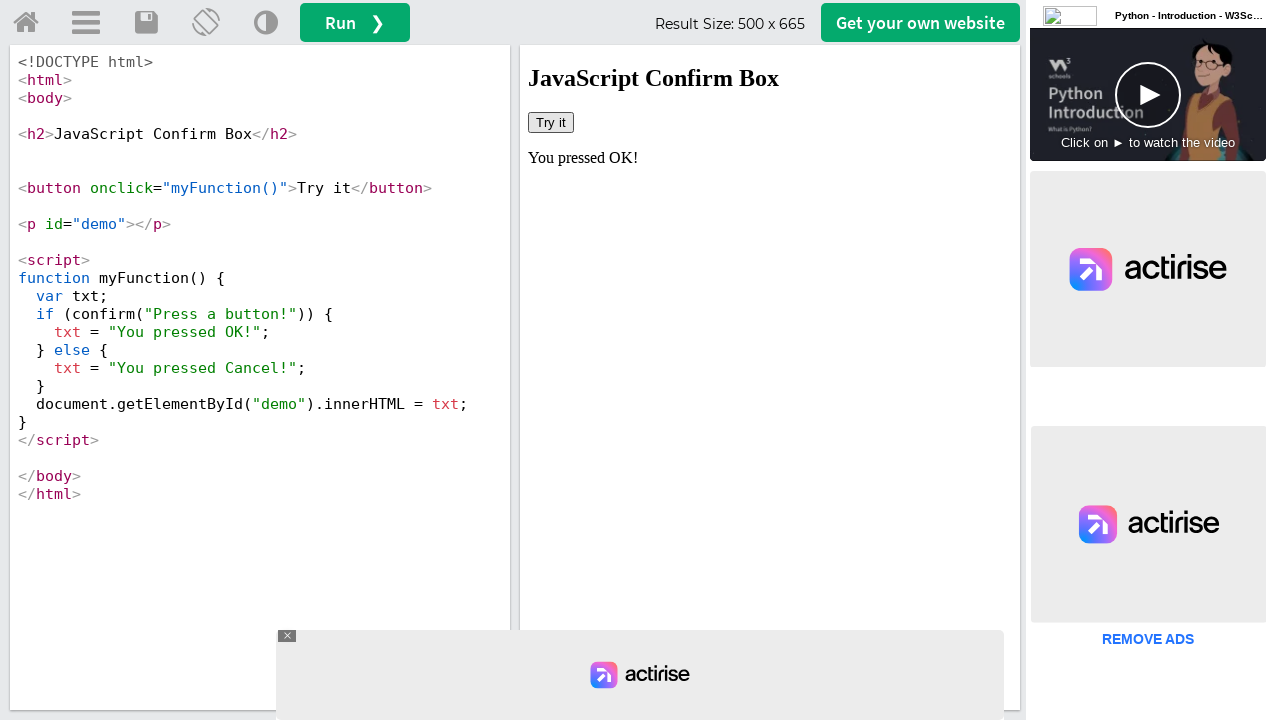

Result text element appeared after accepting confirm dialog
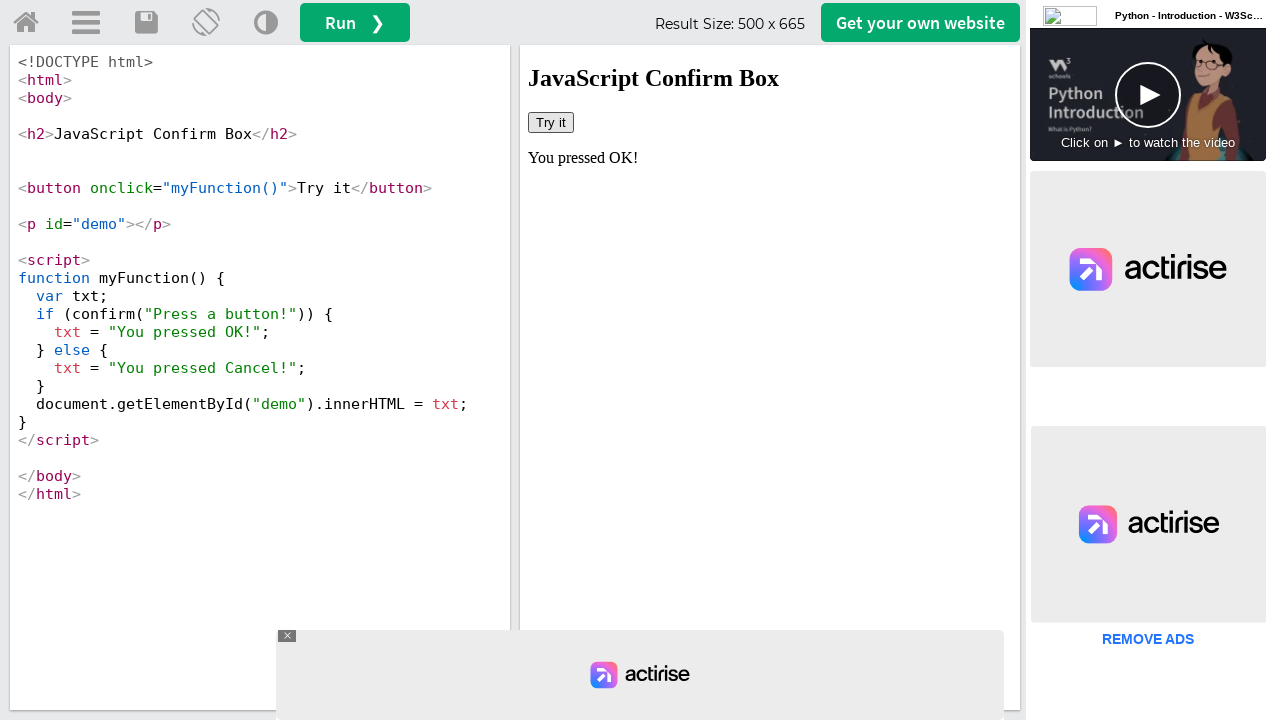

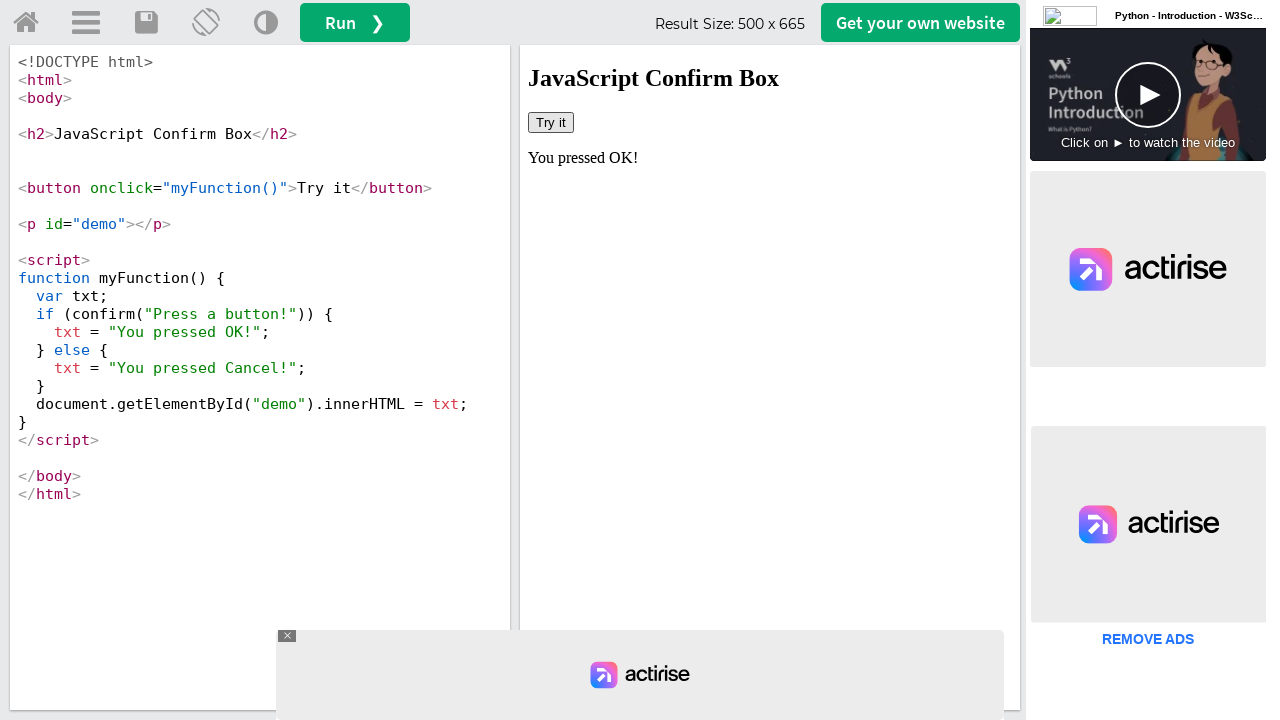